Navigates to an automation practice page and scrolls to the bottom of the page to verify scroll functionality.

Starting URL: https://rahulshettyacademy.com/AutomationPractice/

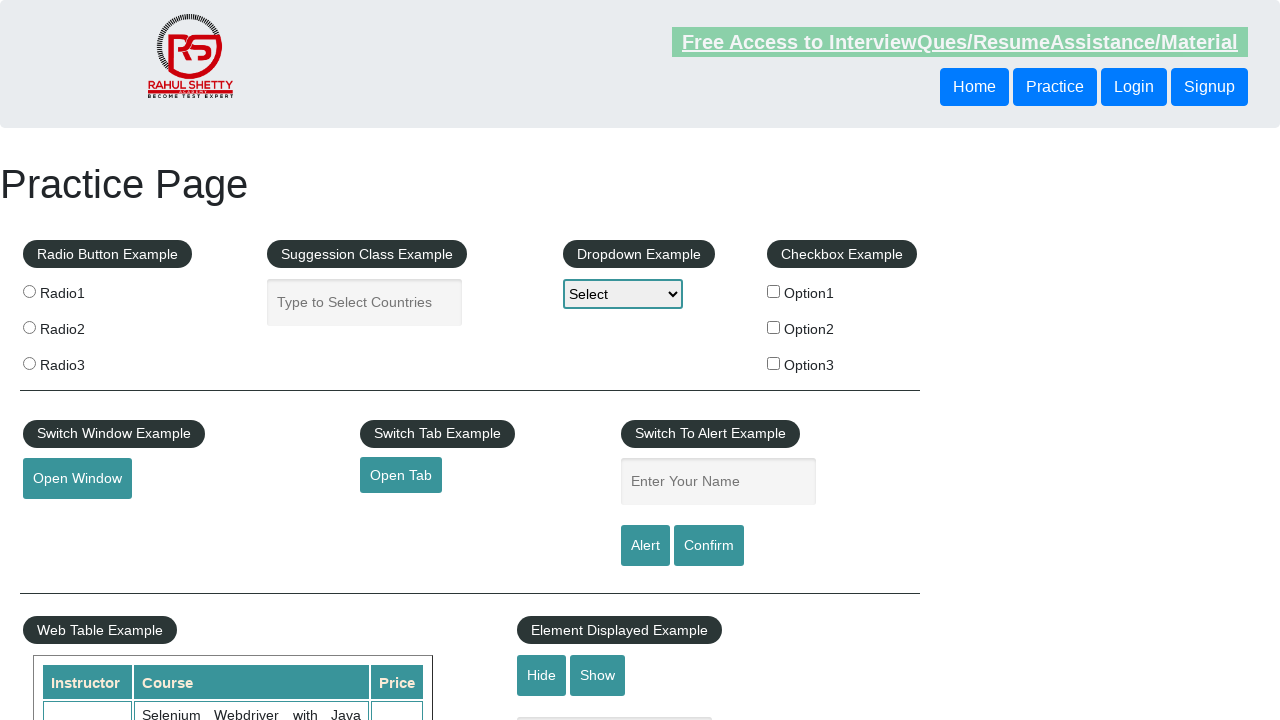

Navigated to automation practice page
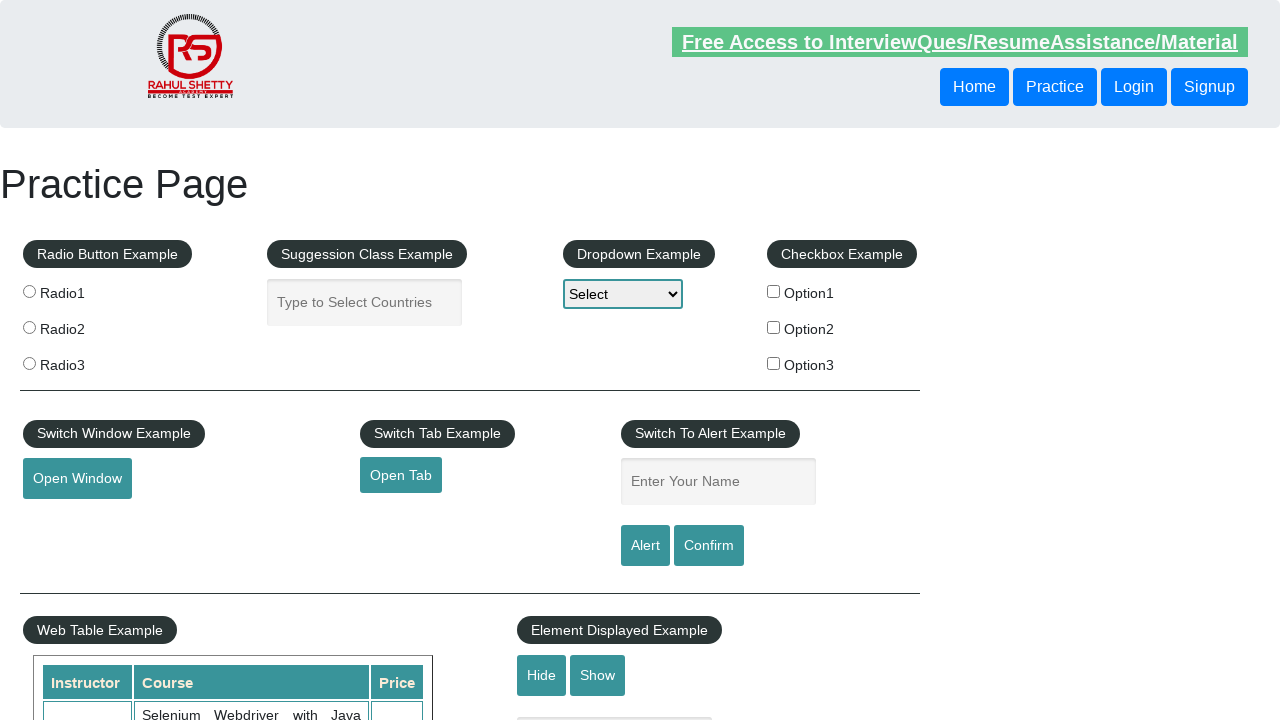

Scrolled to the bottom of the page
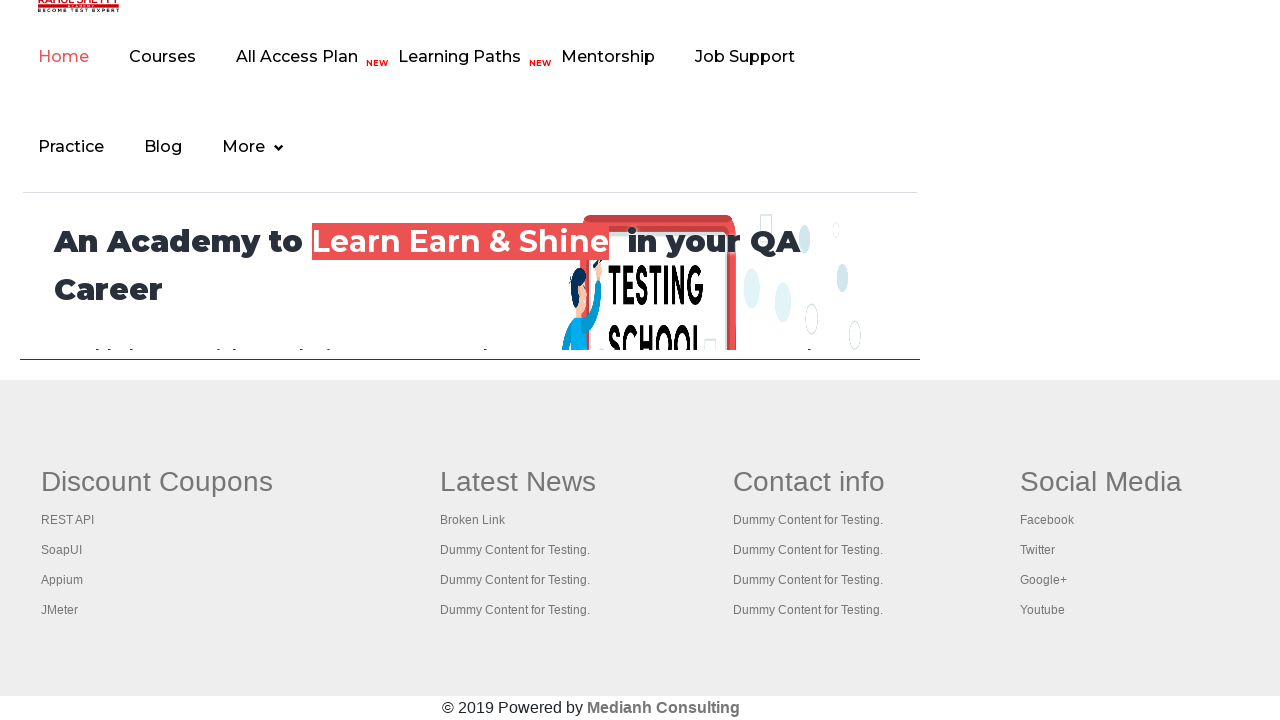

Waited for lazy-loaded content to load
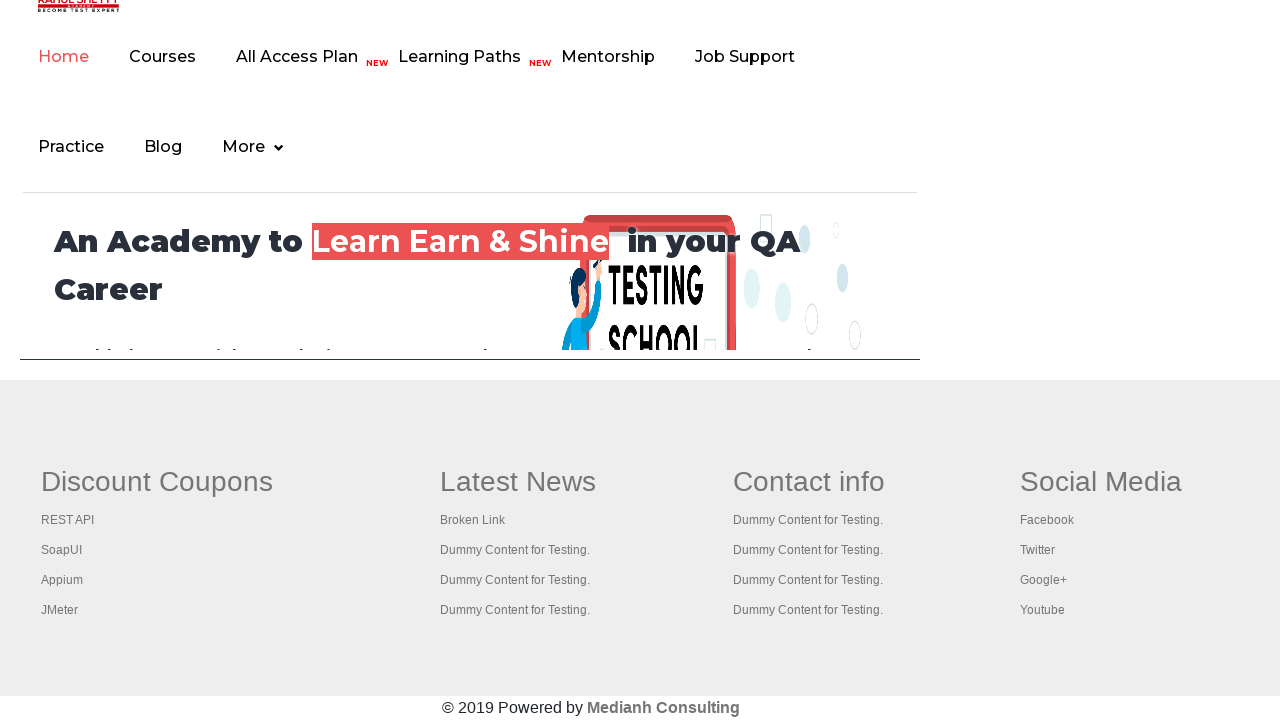

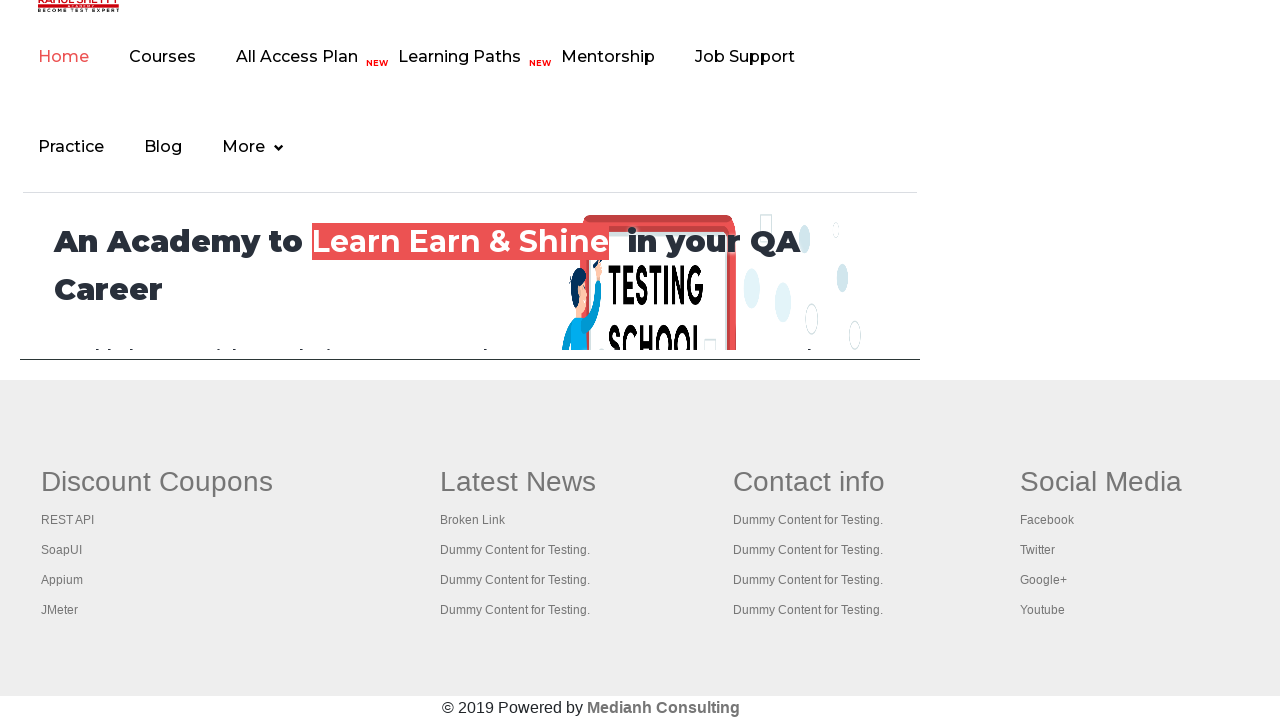